Tests selecting options from a currency dropdown using different selection methods (by value, text, and index)

Starting URL: https://rahulshettyacademy.com/dropdownsPractise/

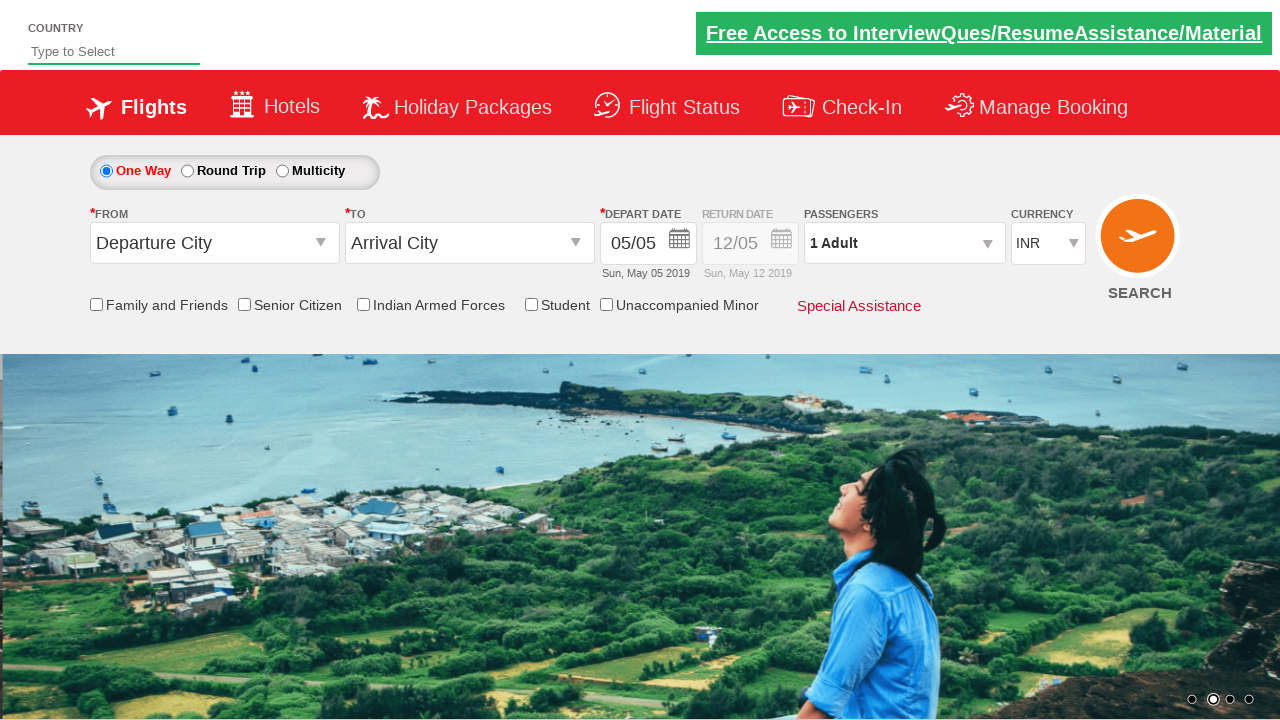

Selected USD from currency dropdown by value on #ctl00_mainContent_DropDownListCurrency
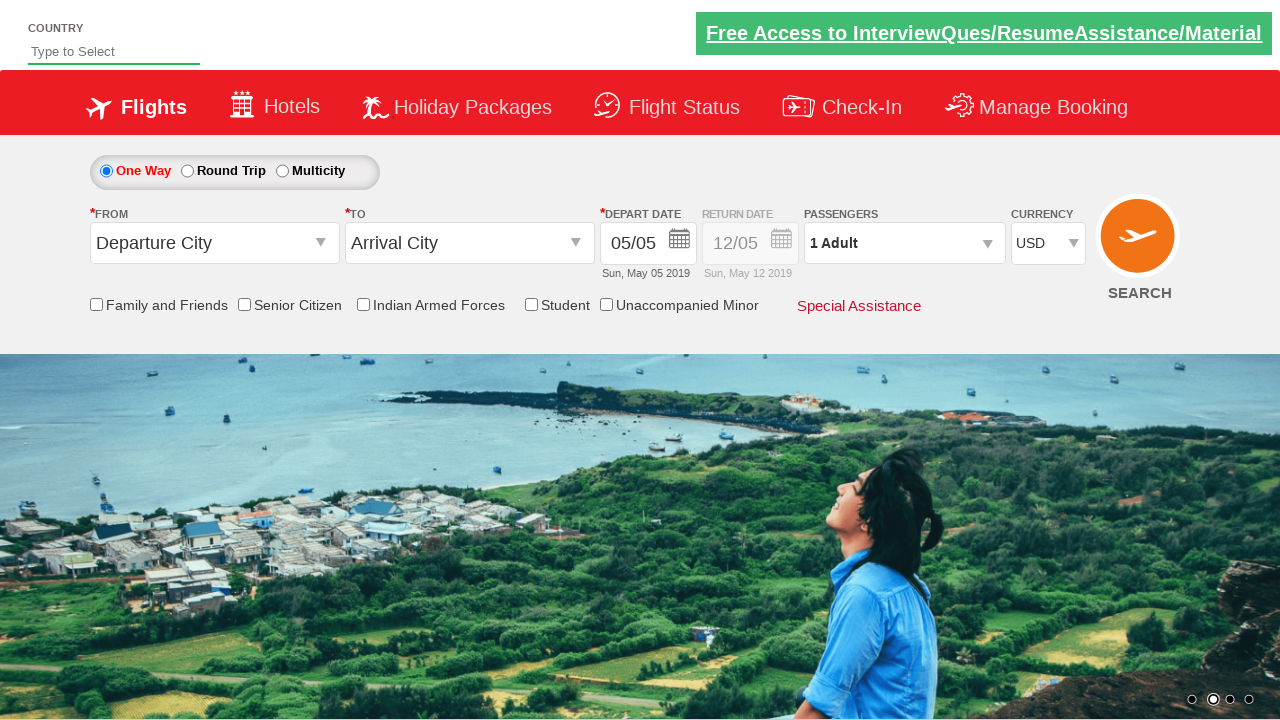

Selected AED from currency dropdown by label on #ctl00_mainContent_DropDownListCurrency
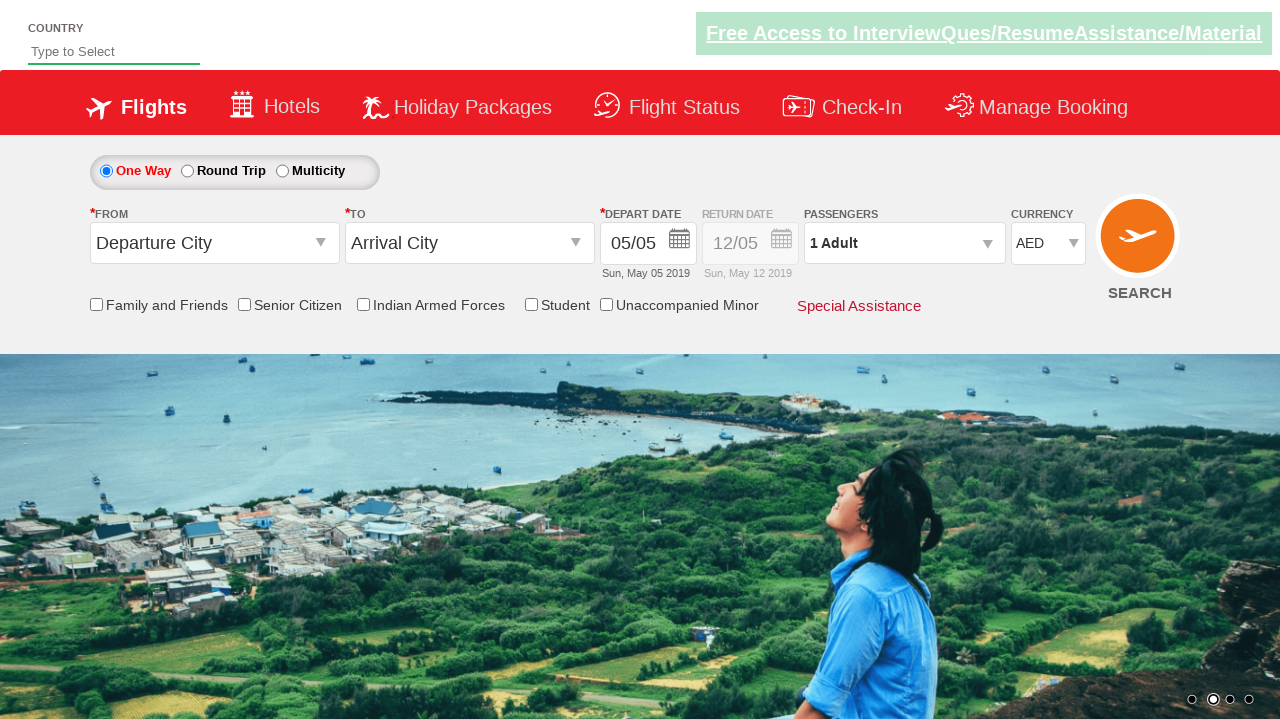

Selected dropdown option at index 1 on #ctl00_mainContent_DropDownListCurrency
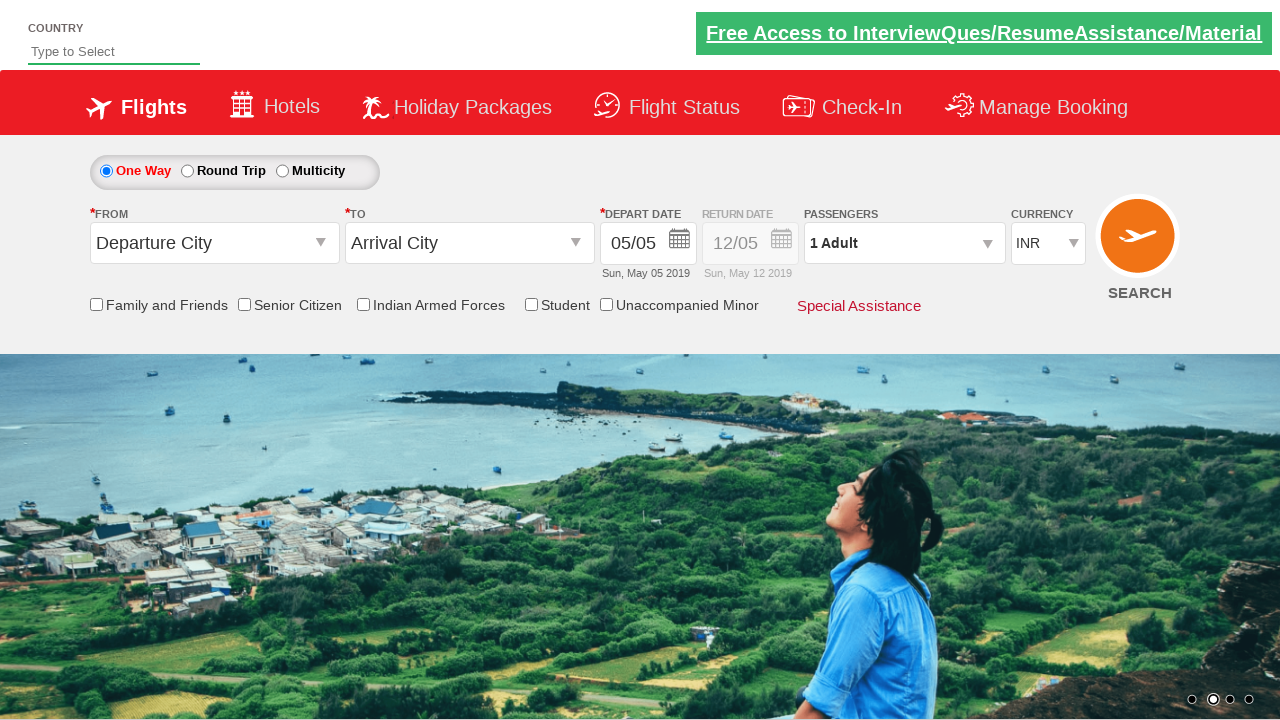

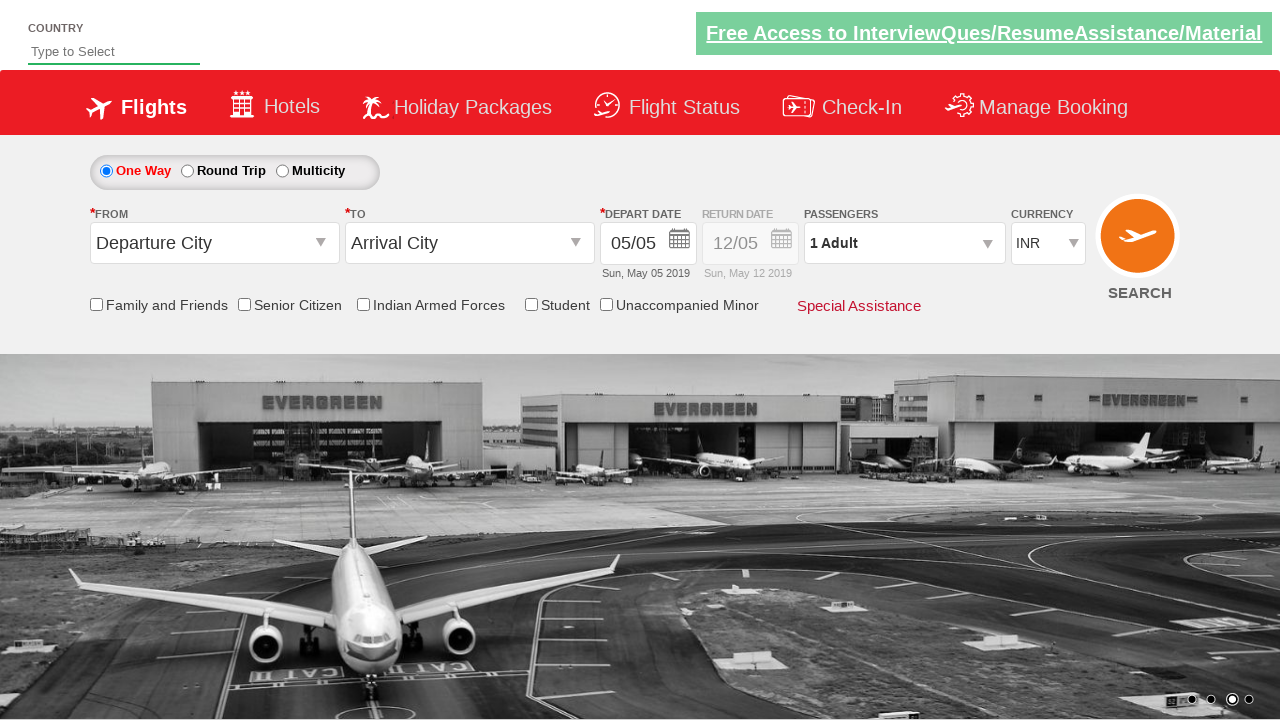